Tests the About Us page by clicking the About Us link and verifying the page title displays "ParaSoft Demo Website"

Starting URL: https://parabank.parasoft.com/parabank/index.htm

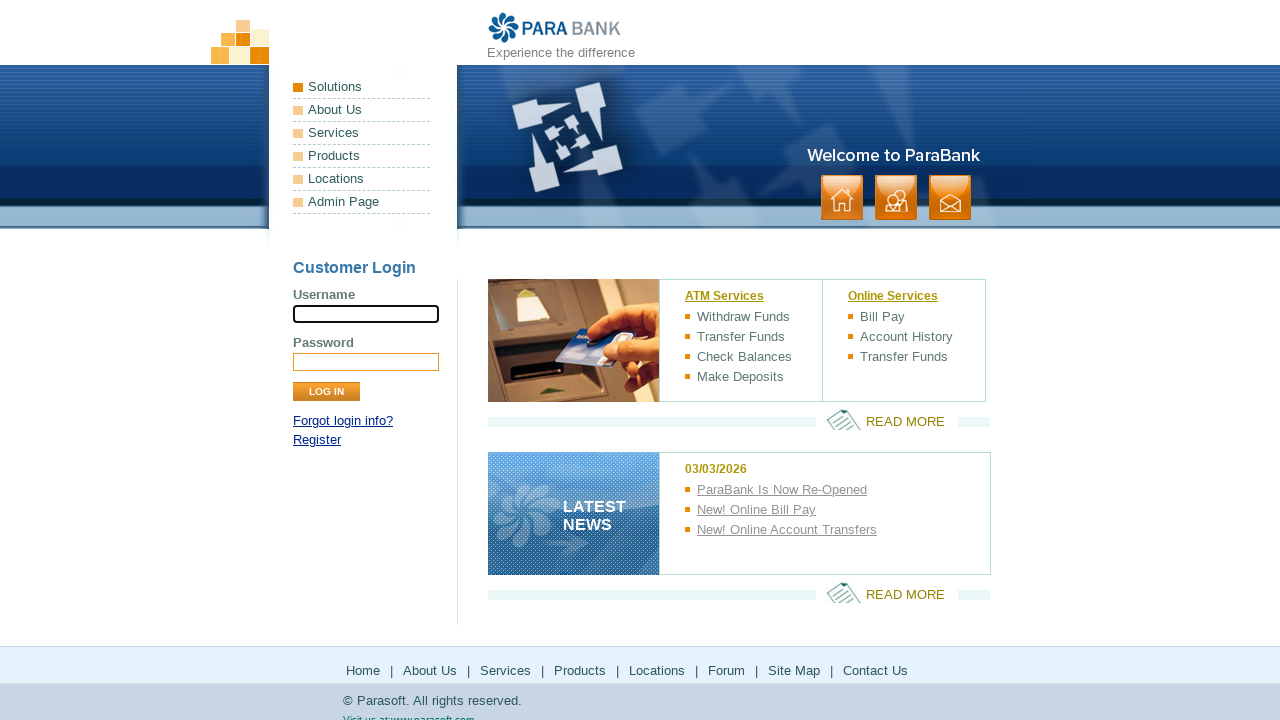

Clicked the About Us link in the header at (362, 110) on xpath=//*[@id='headerPanel']/ul[1]/li[2]/a
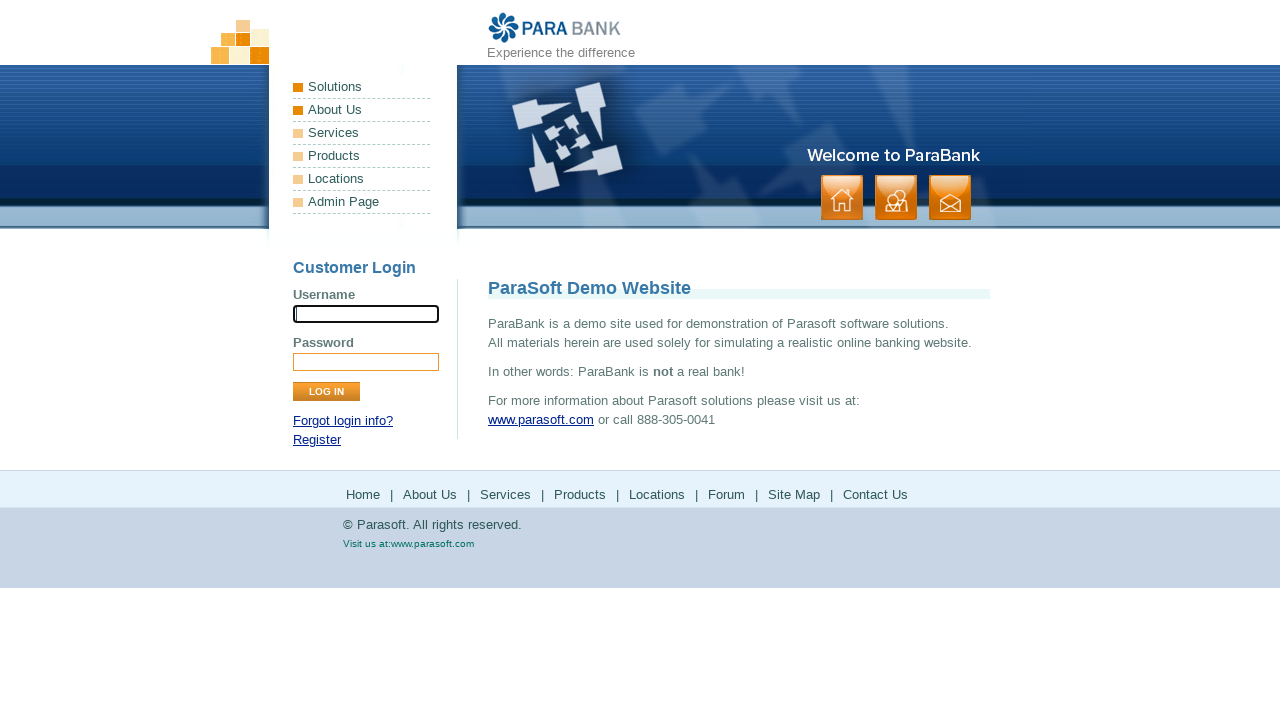

About Us page loaded and title element is visible
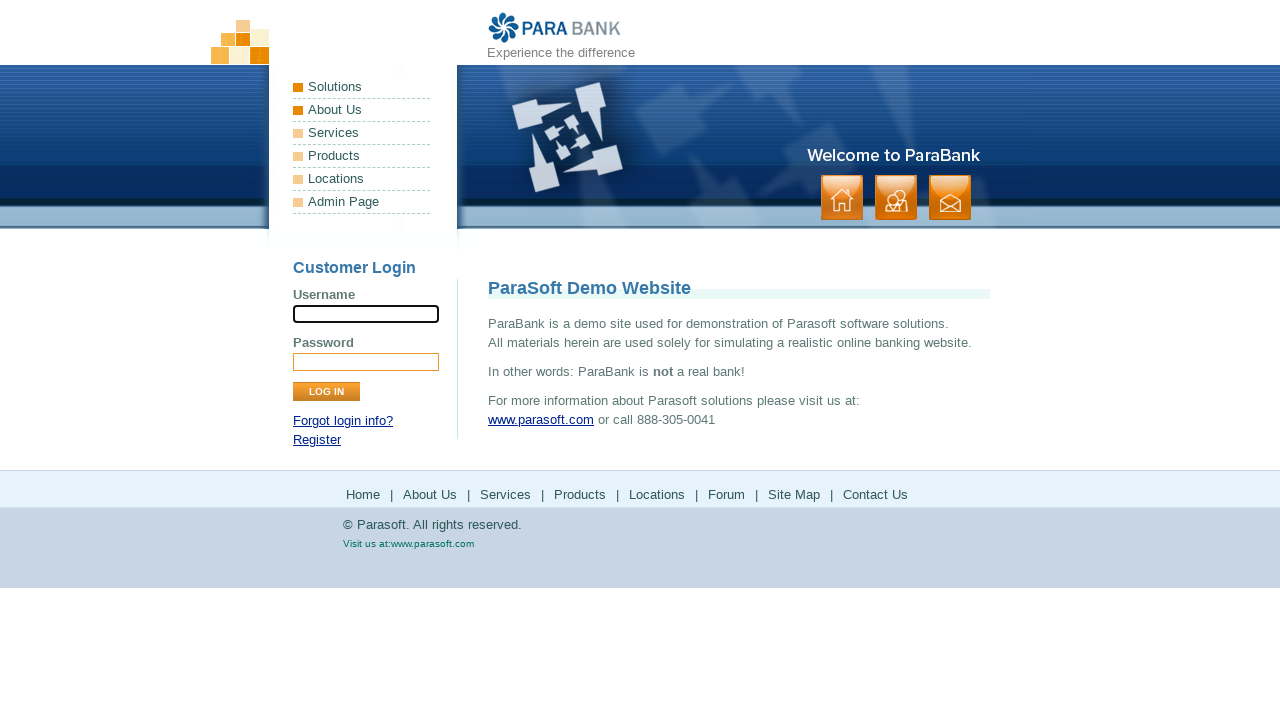

Verified page title displays 'ParaSoft Demo Website'
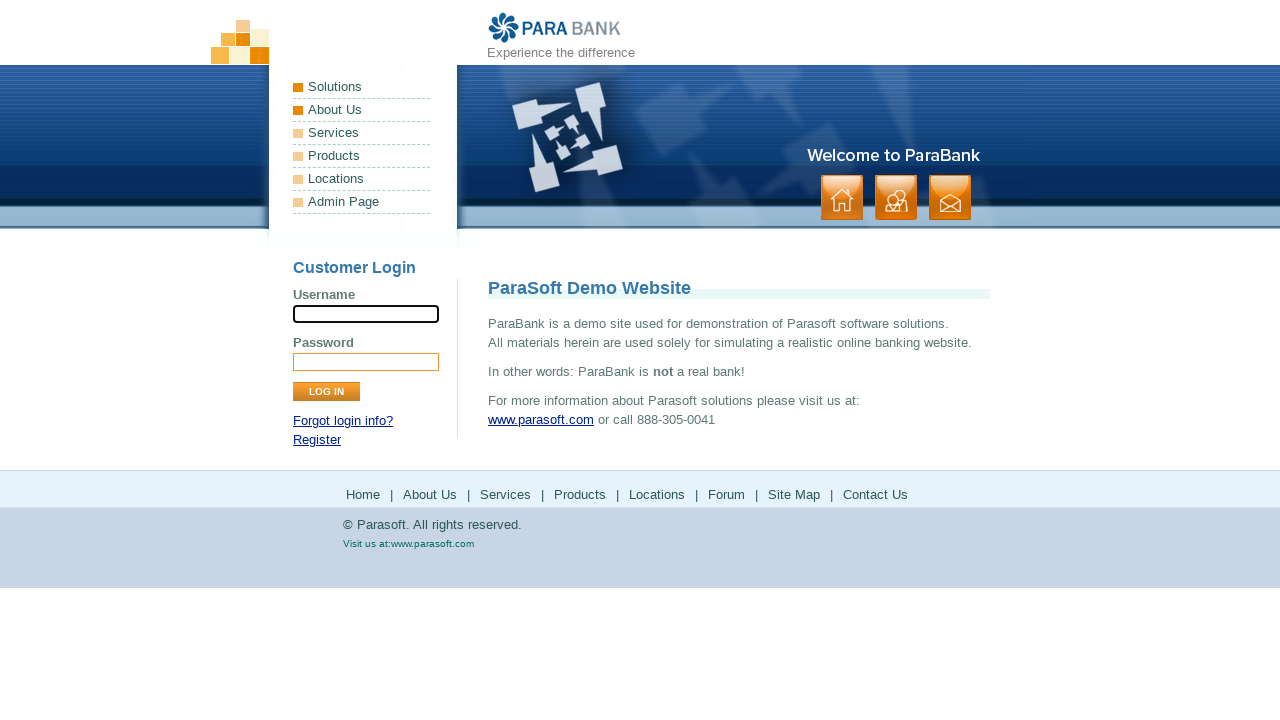

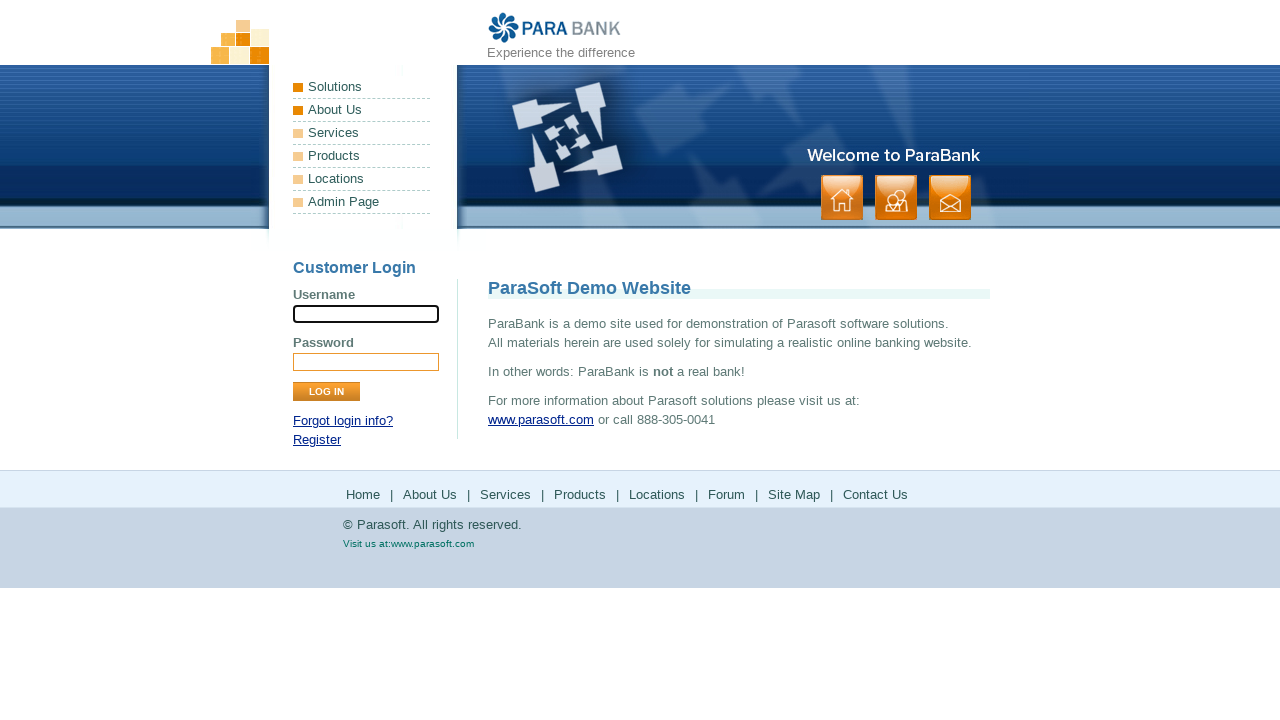